Tests the text box form on demoQA by filling in full name, email, current address, and permanent address fields, then submitting the form and validating the name is displayed correctly.

Starting URL: https://demoqa.com/text-box

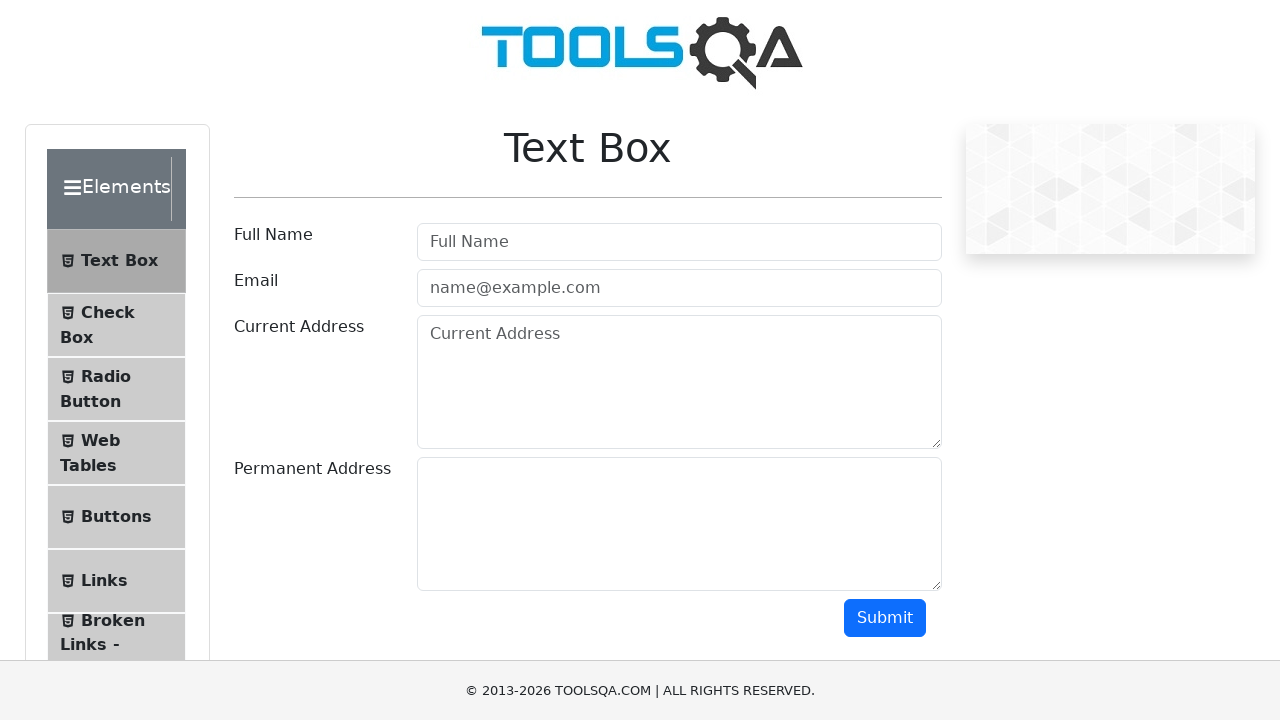

Filled full name field with 'Tools QA' on #userName
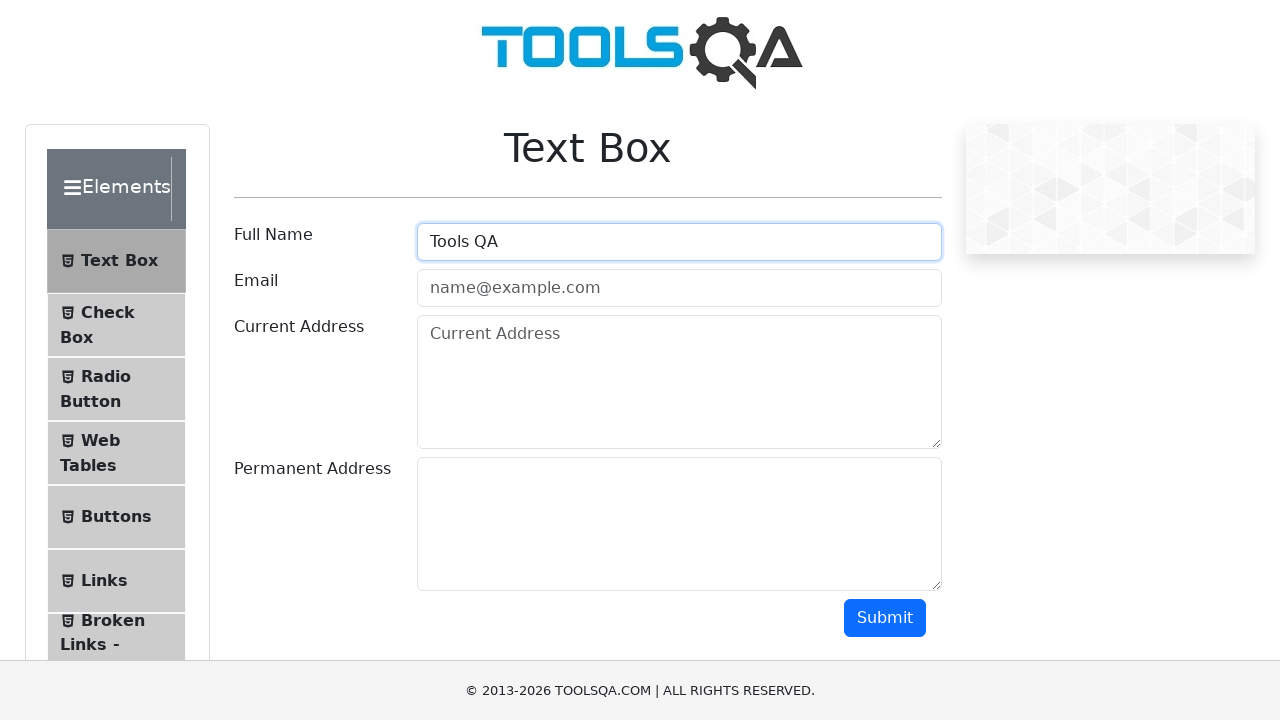

Filled email field with 'toolsqa@gmail.com' on #userEmail
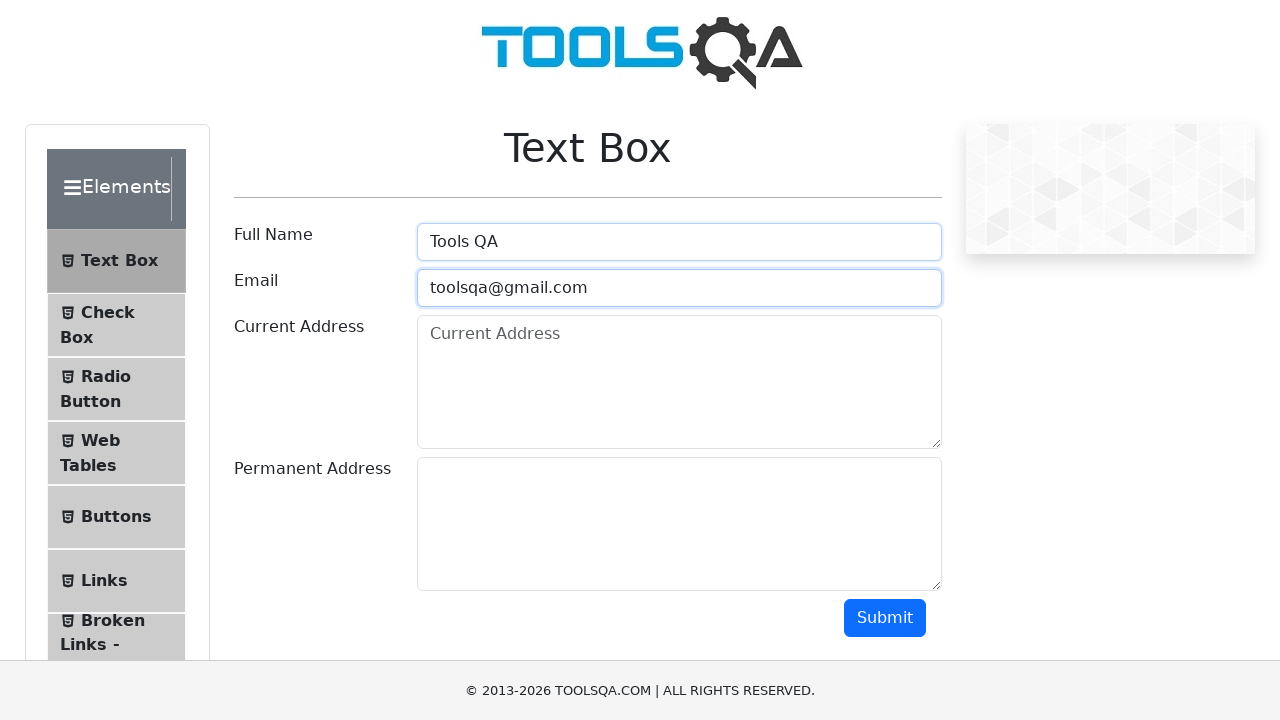

Filled current address field with 'Current Address' on #currentAddress
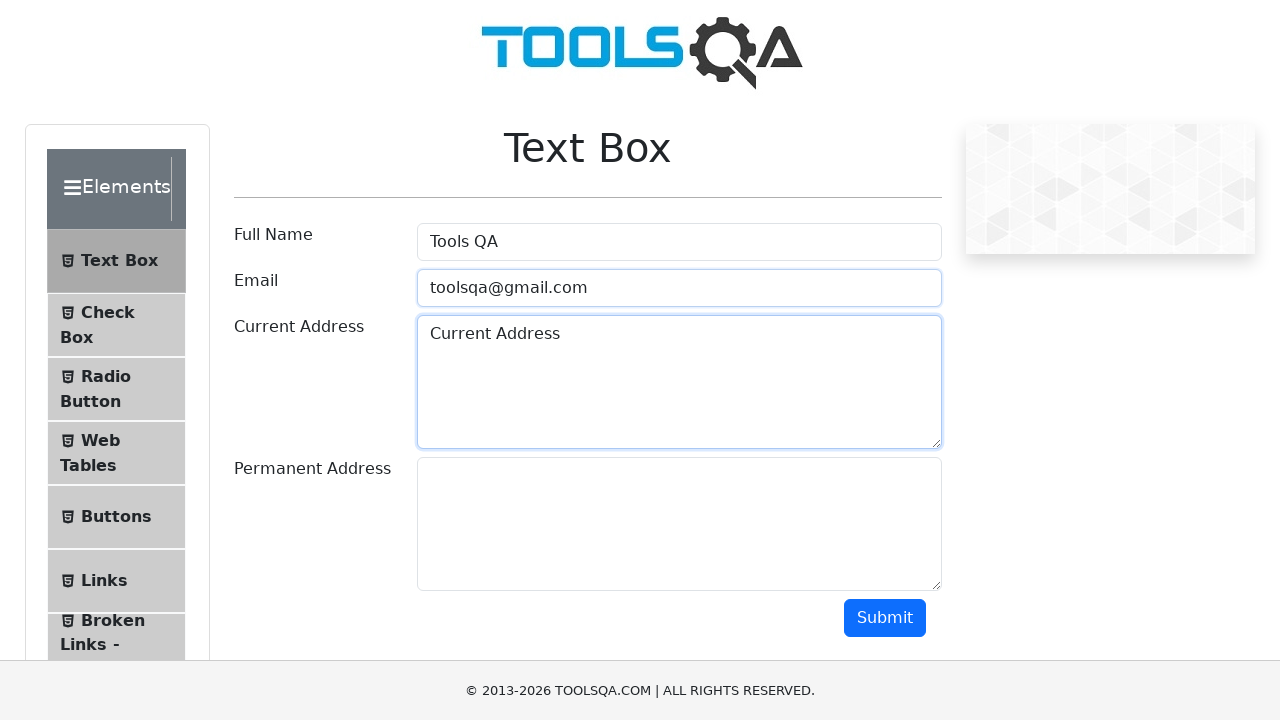

Filled permanent address field with 'permanent address' on #permanentAddress
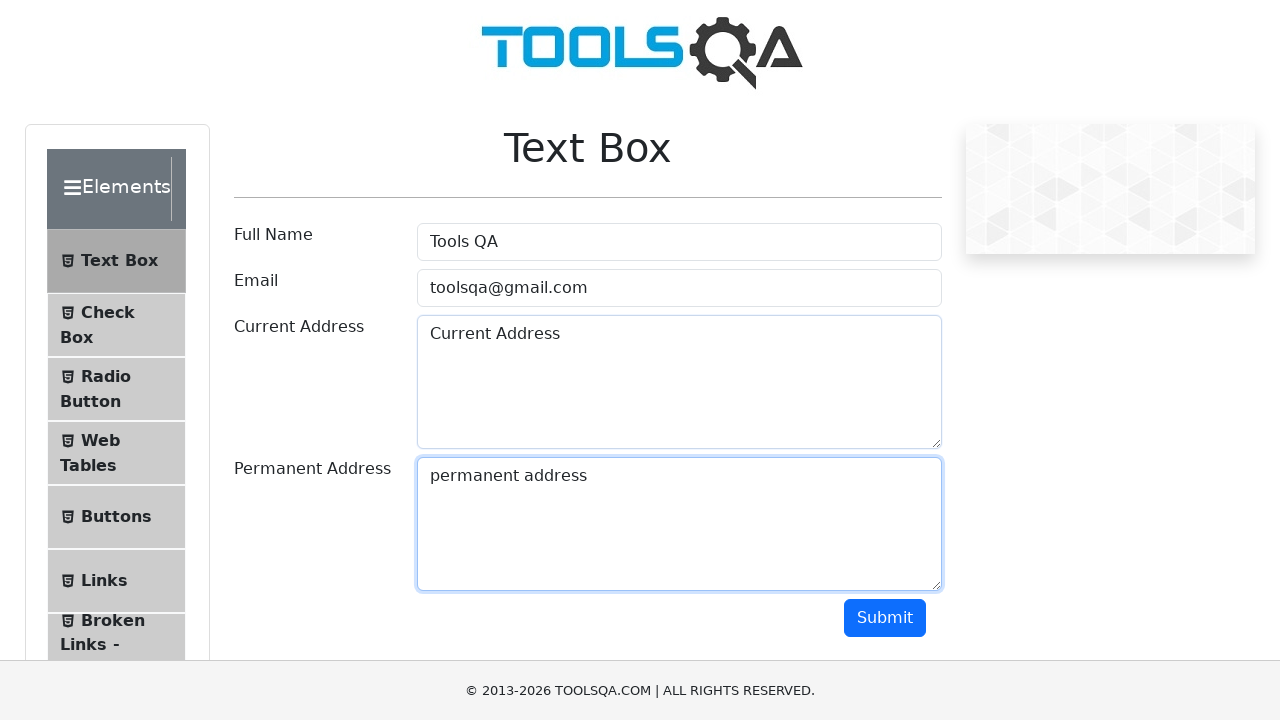

Scrolled submit button into view
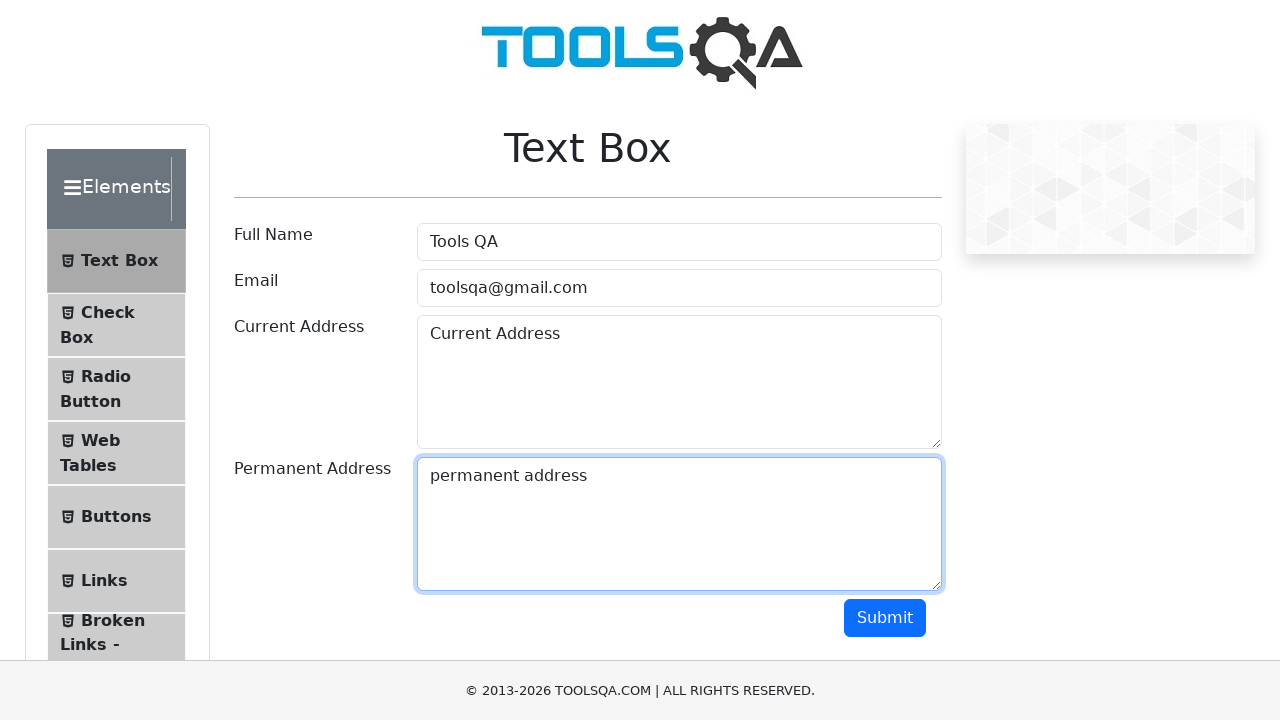

Clicked submit button to submit the form at (885, 618) on xpath=//div/button
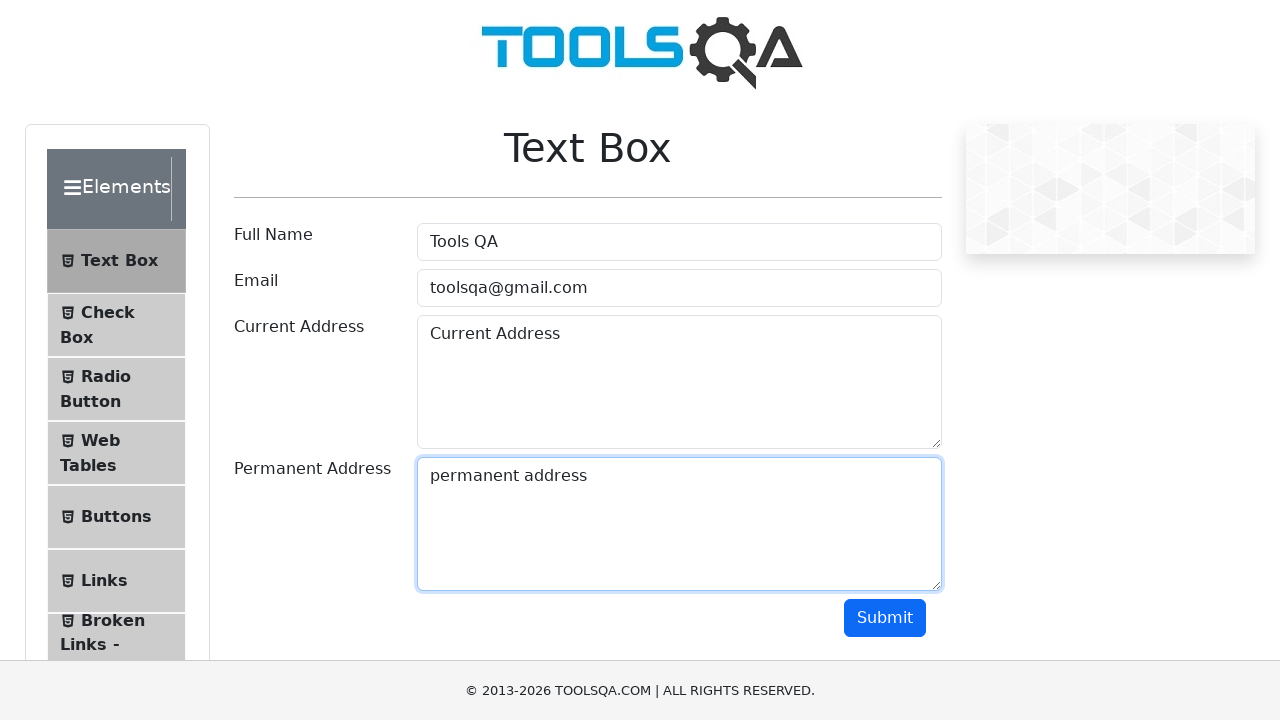

Waited for name element to appear in submission results
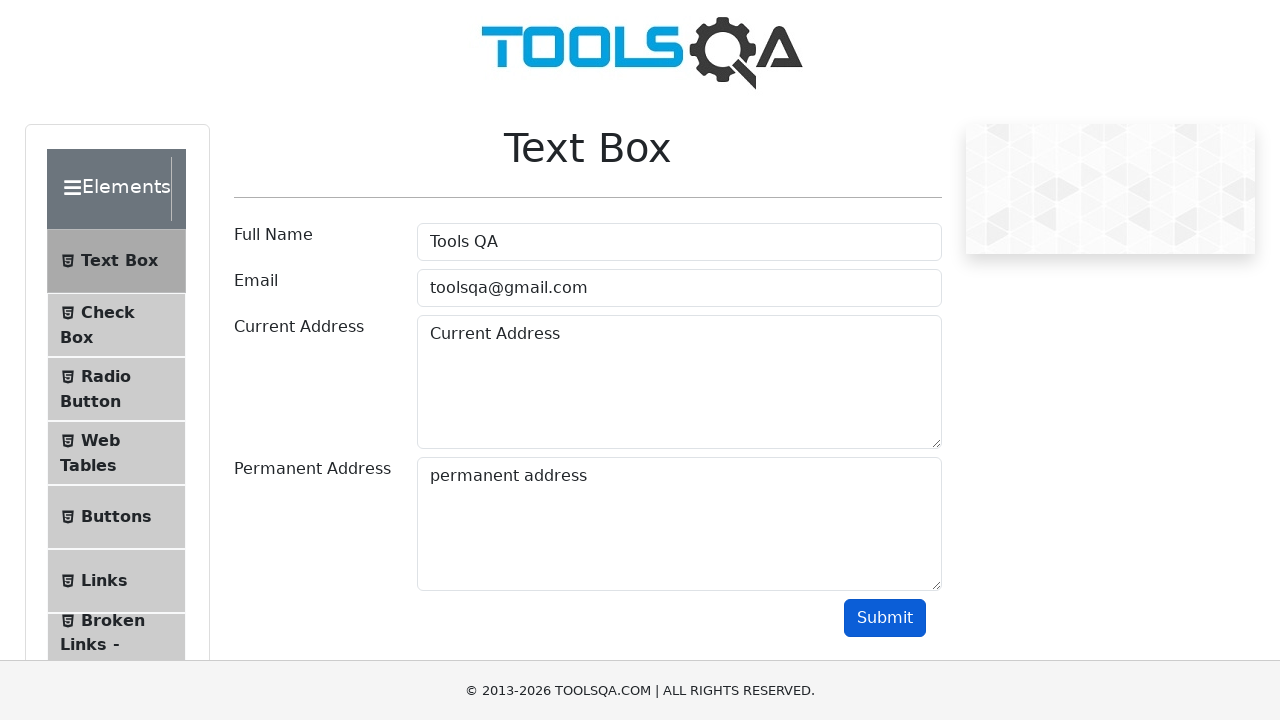

Validated that submitted name 'Tools QA' is displayed correctly in results
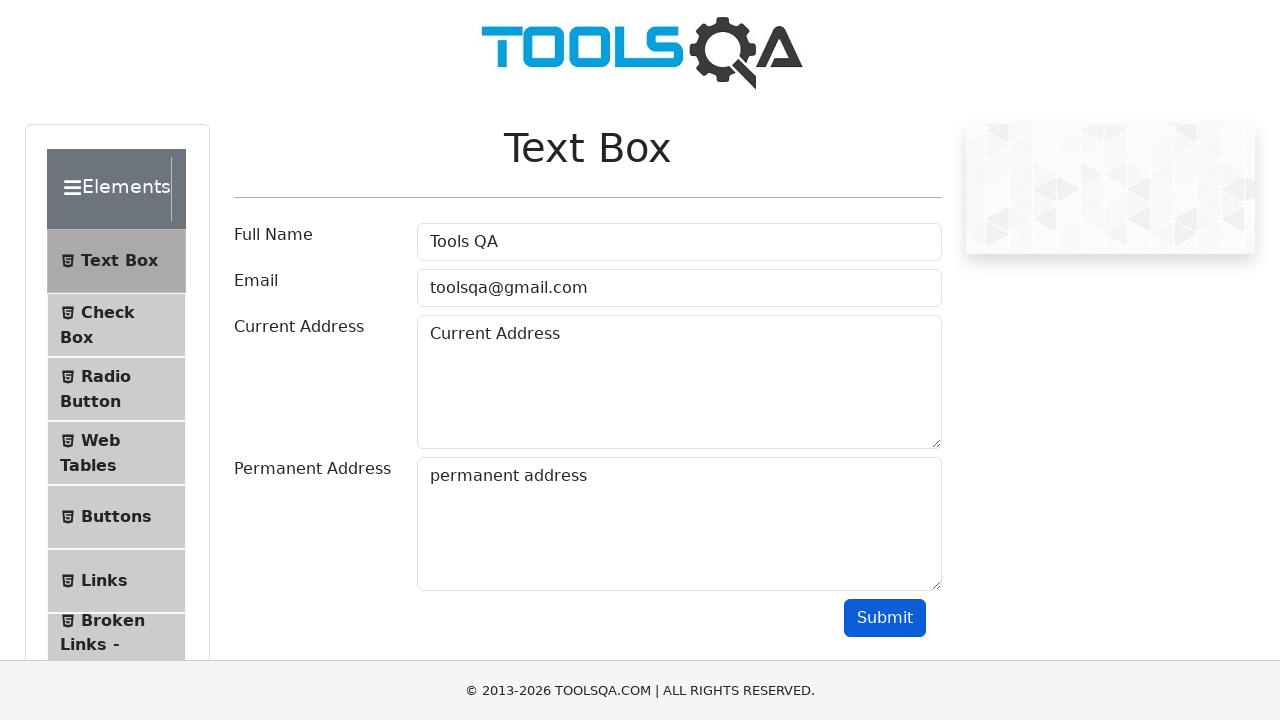

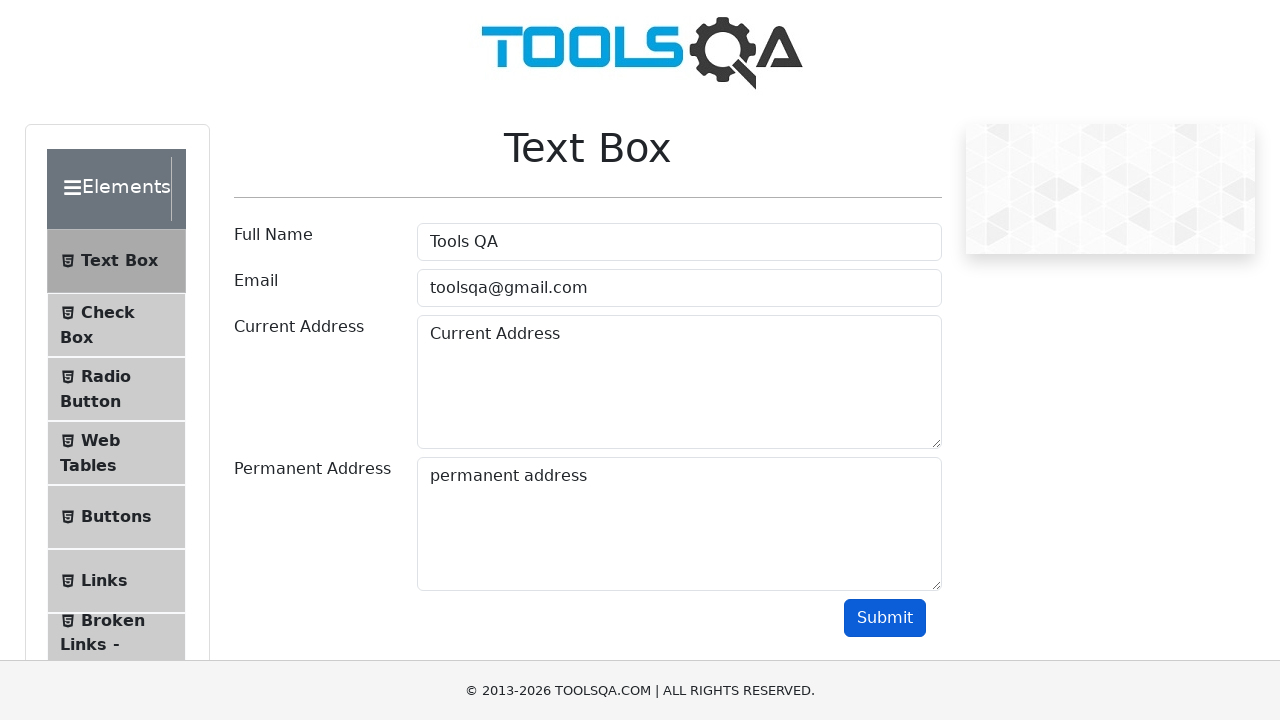